Tests clearing the complete state of all items by toggling the mark all checkbox

Starting URL: https://demo.playwright.dev/todomvc

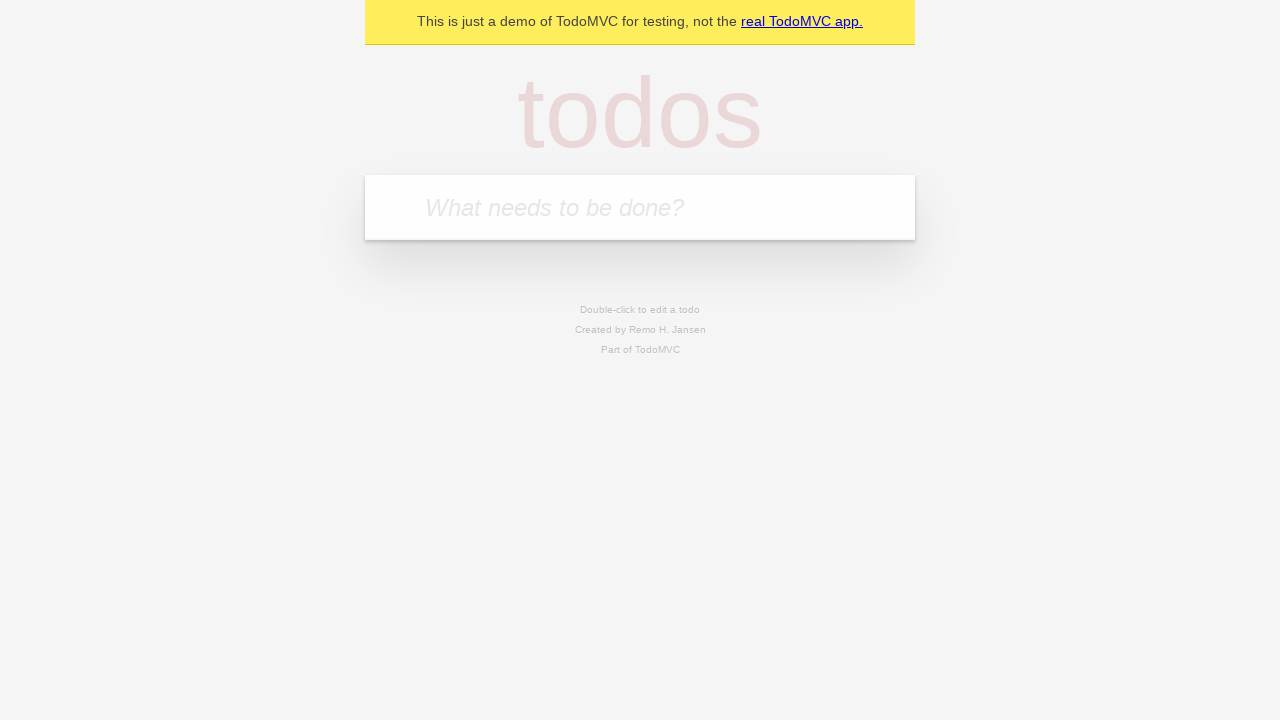

Filled todo input with 'buy some cheese' on internal:attr=[placeholder="What needs to be done?"i]
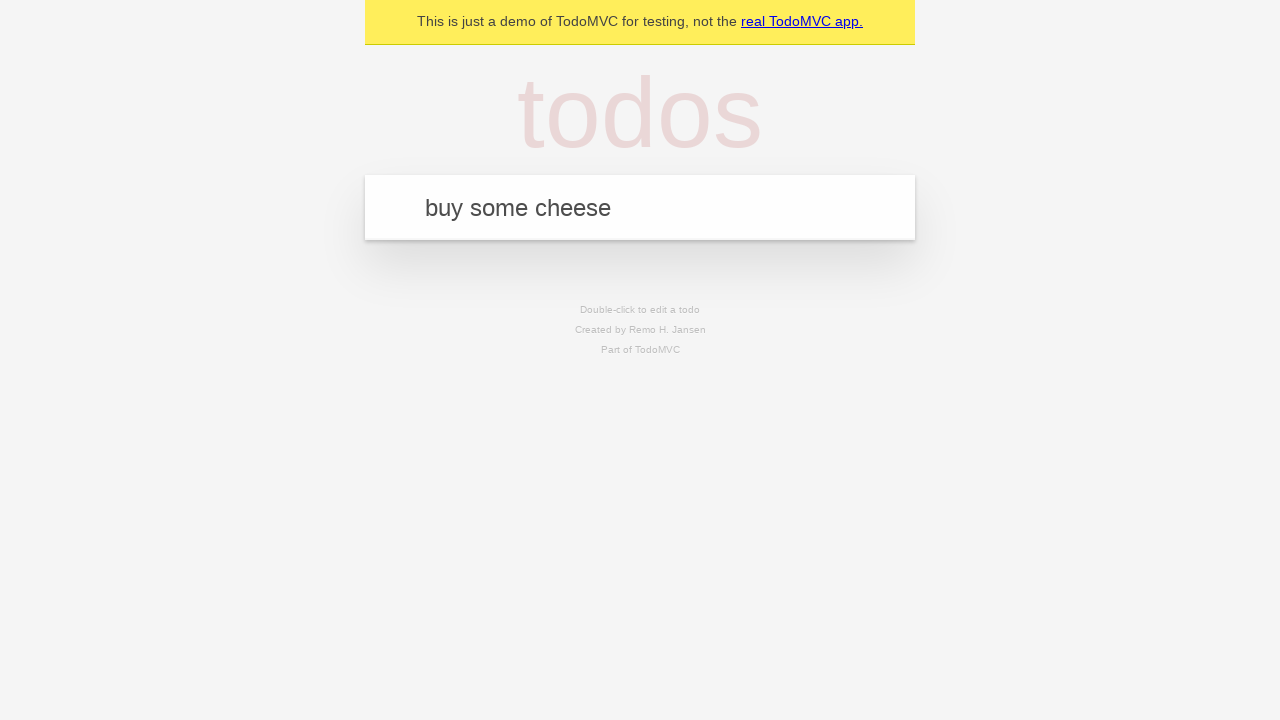

Pressed Enter to create todo 'buy some cheese' on internal:attr=[placeholder="What needs to be done?"i]
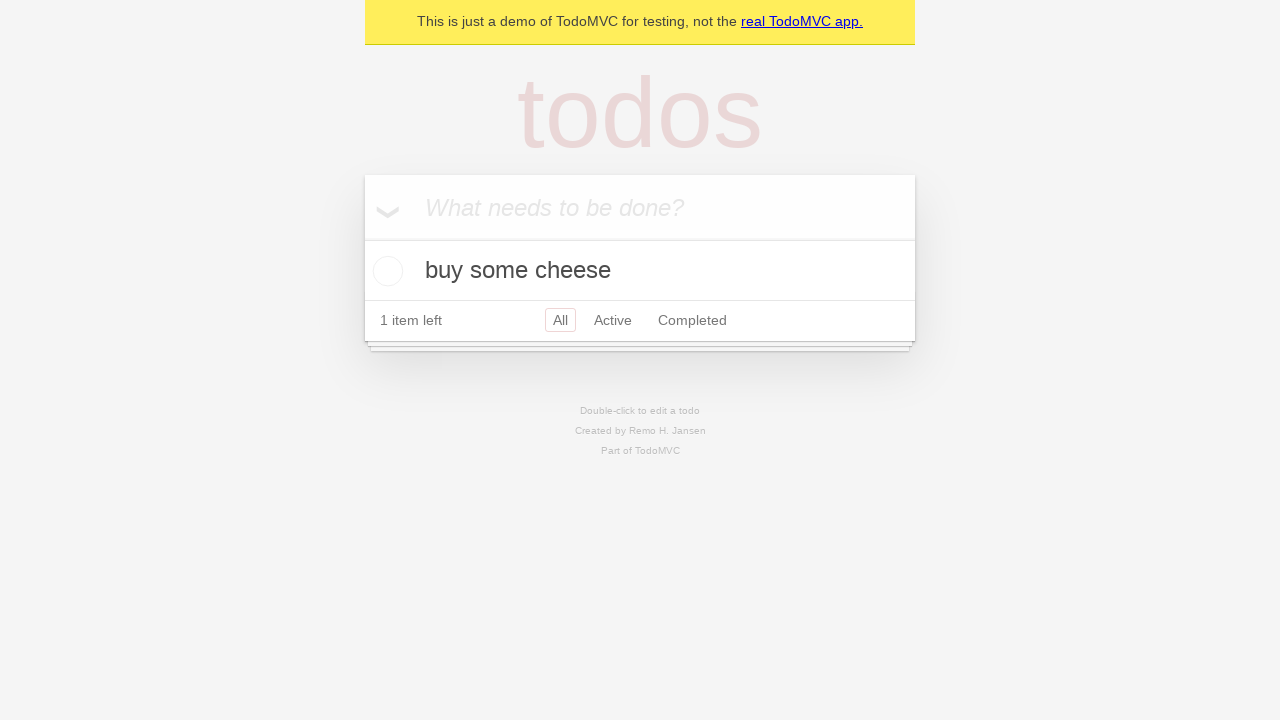

Filled todo input with 'feed the cat' on internal:attr=[placeholder="What needs to be done?"i]
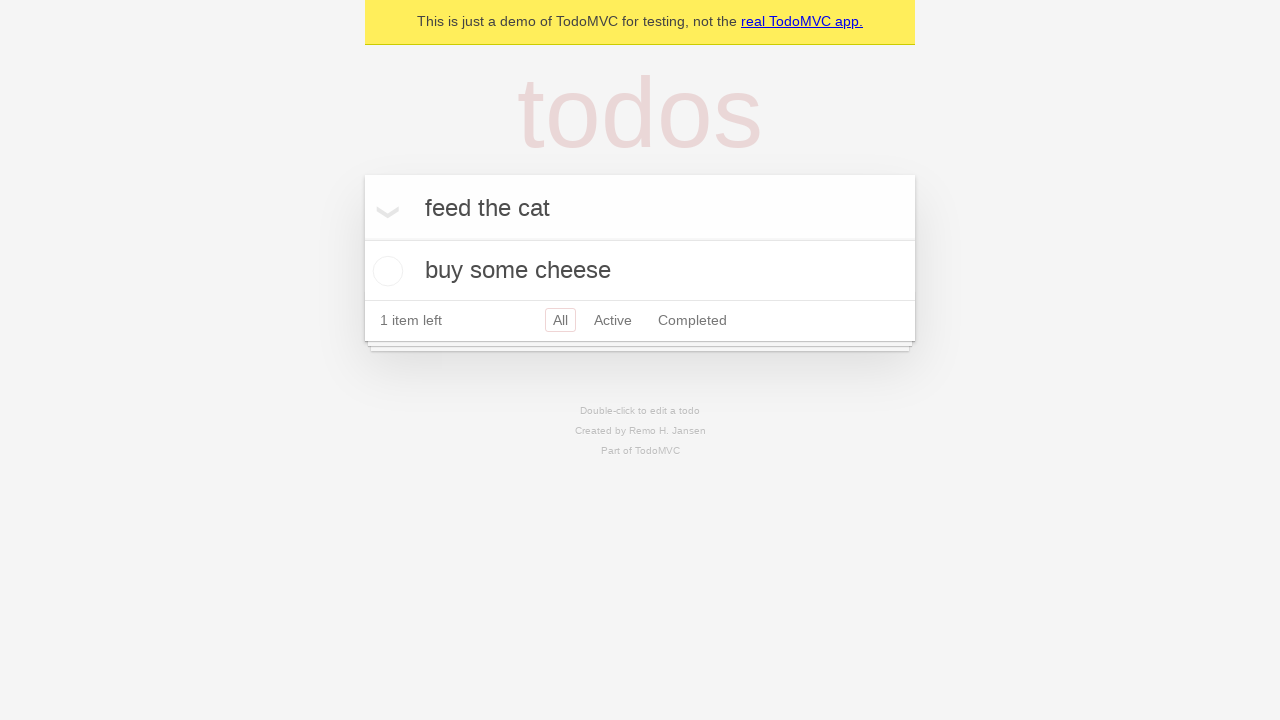

Pressed Enter to create todo 'feed the cat' on internal:attr=[placeholder="What needs to be done?"i]
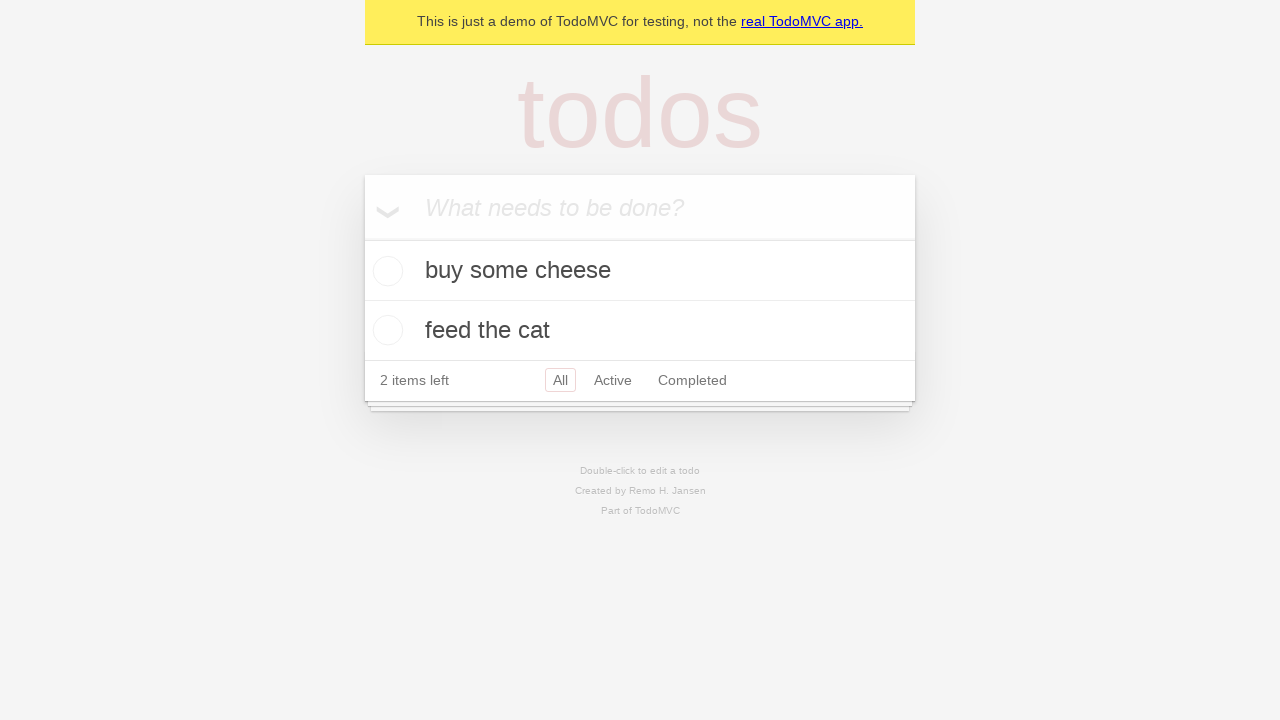

Filled todo input with 'book a doctors appointment' on internal:attr=[placeholder="What needs to be done?"i]
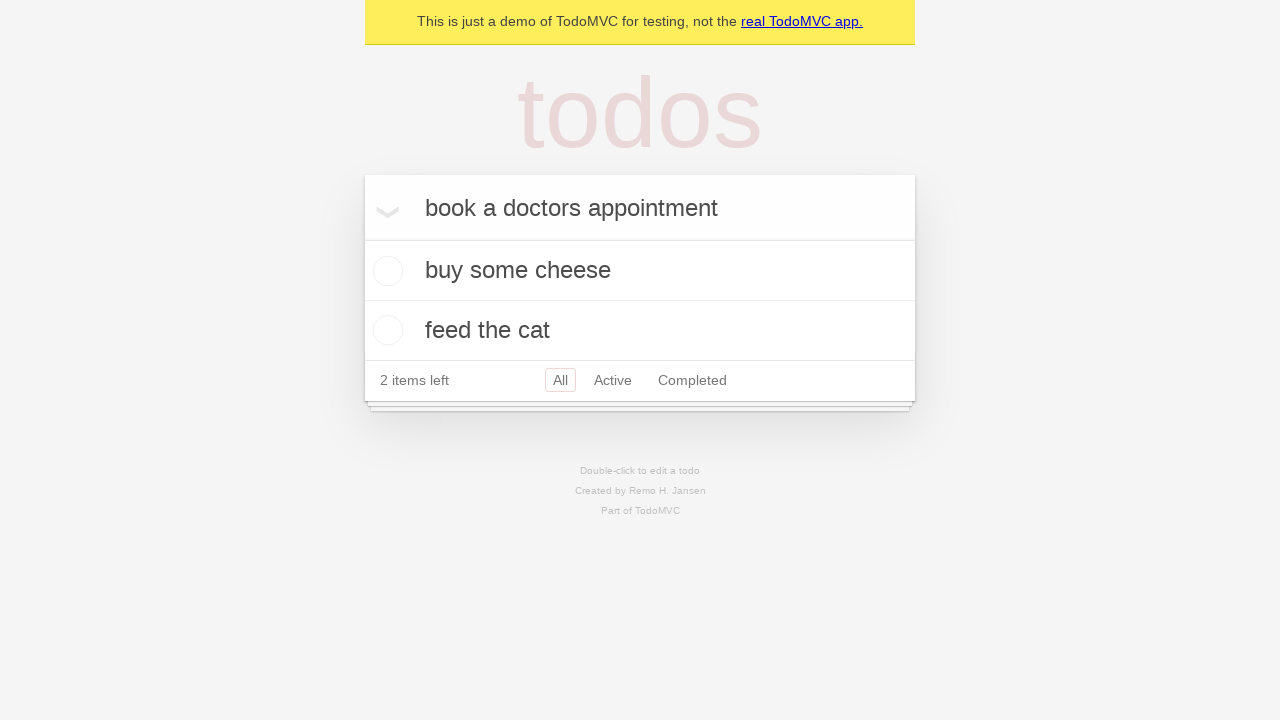

Pressed Enter to create todo 'book a doctors appointment' on internal:attr=[placeholder="What needs to be done?"i]
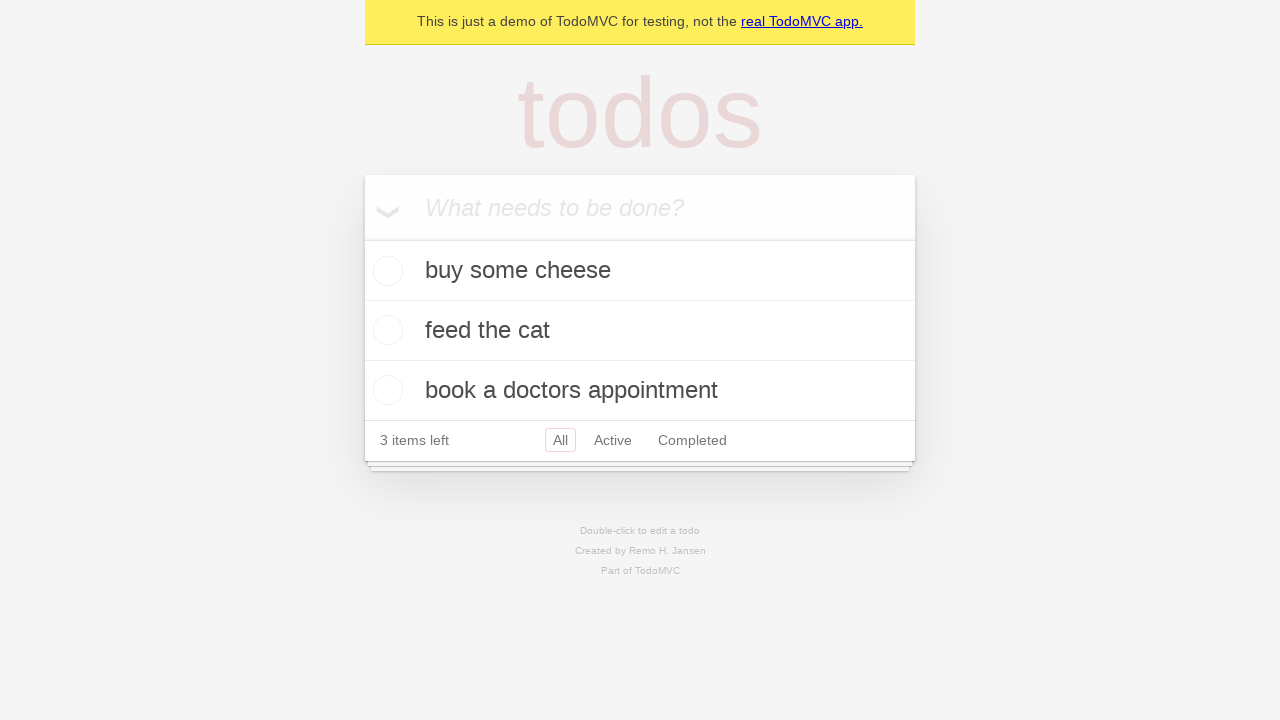

Clicked 'Mark all as complete' checkbox to mark all todos as complete at (362, 238) on internal:label="Mark all as complete"i
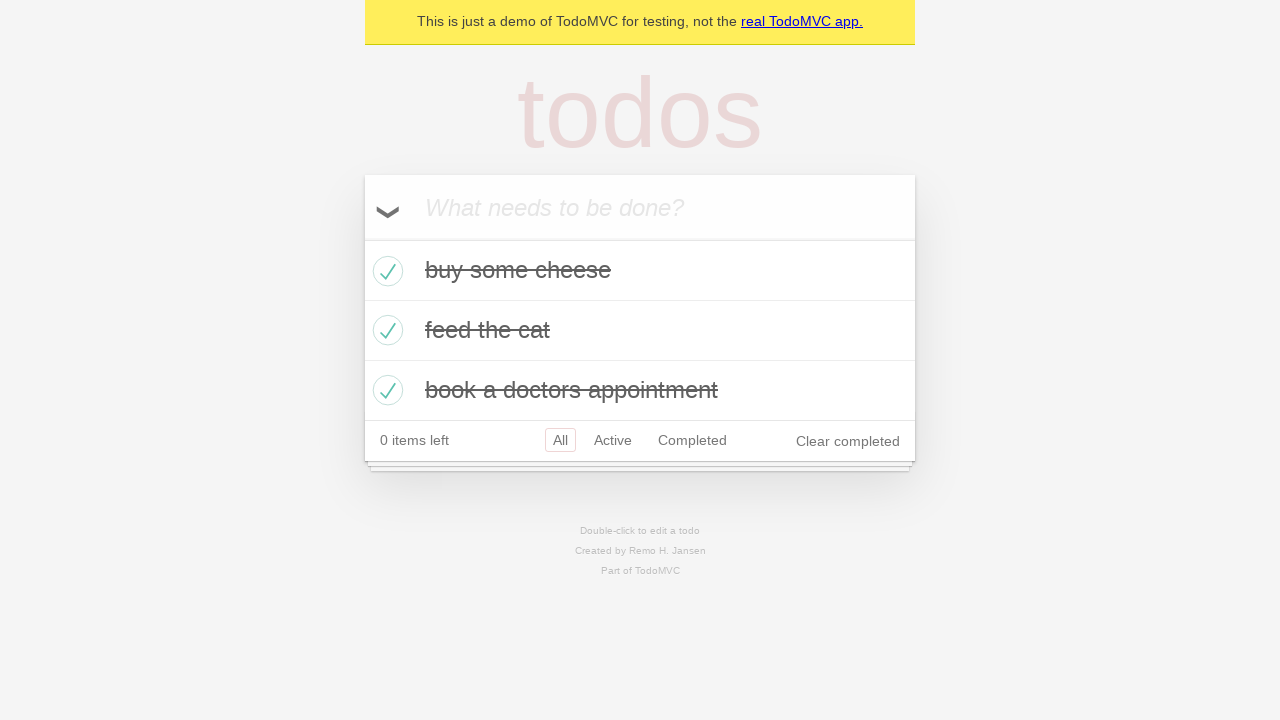

Clicked 'Mark all as complete' checkbox again to uncheck all todos at (362, 238) on internal:label="Mark all as complete"i
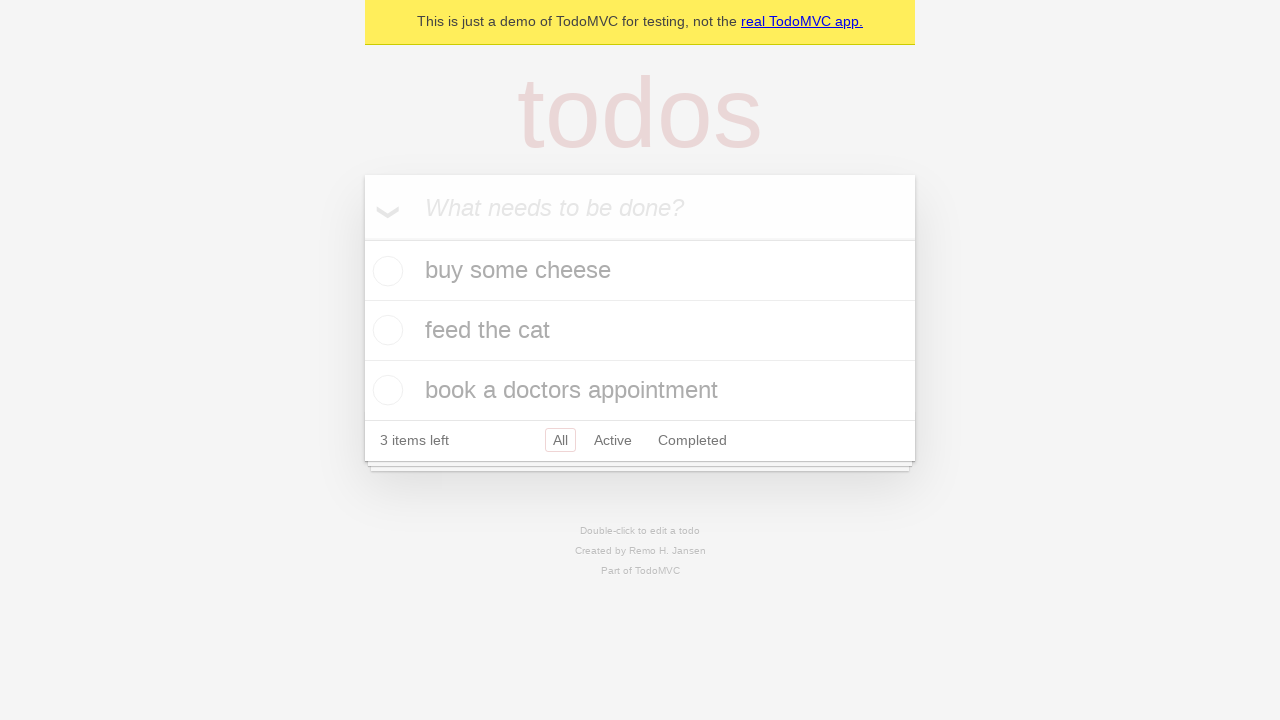

Waited for todo items to be present in the DOM
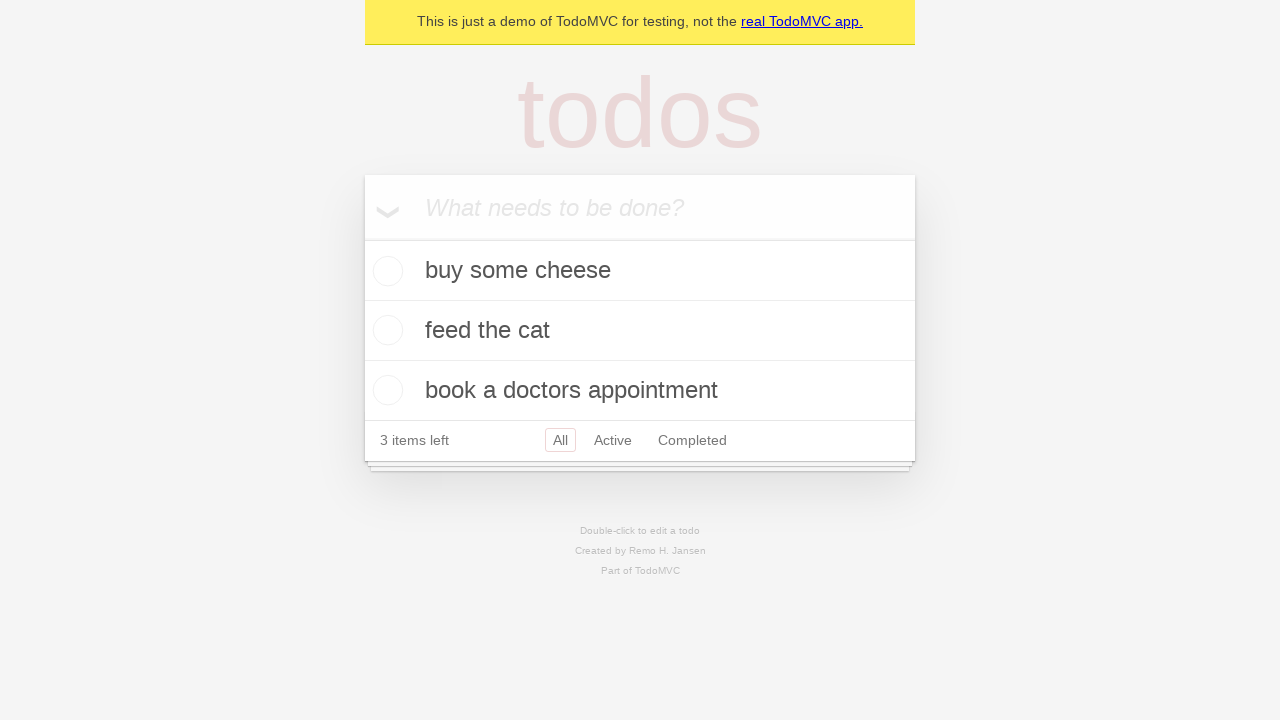

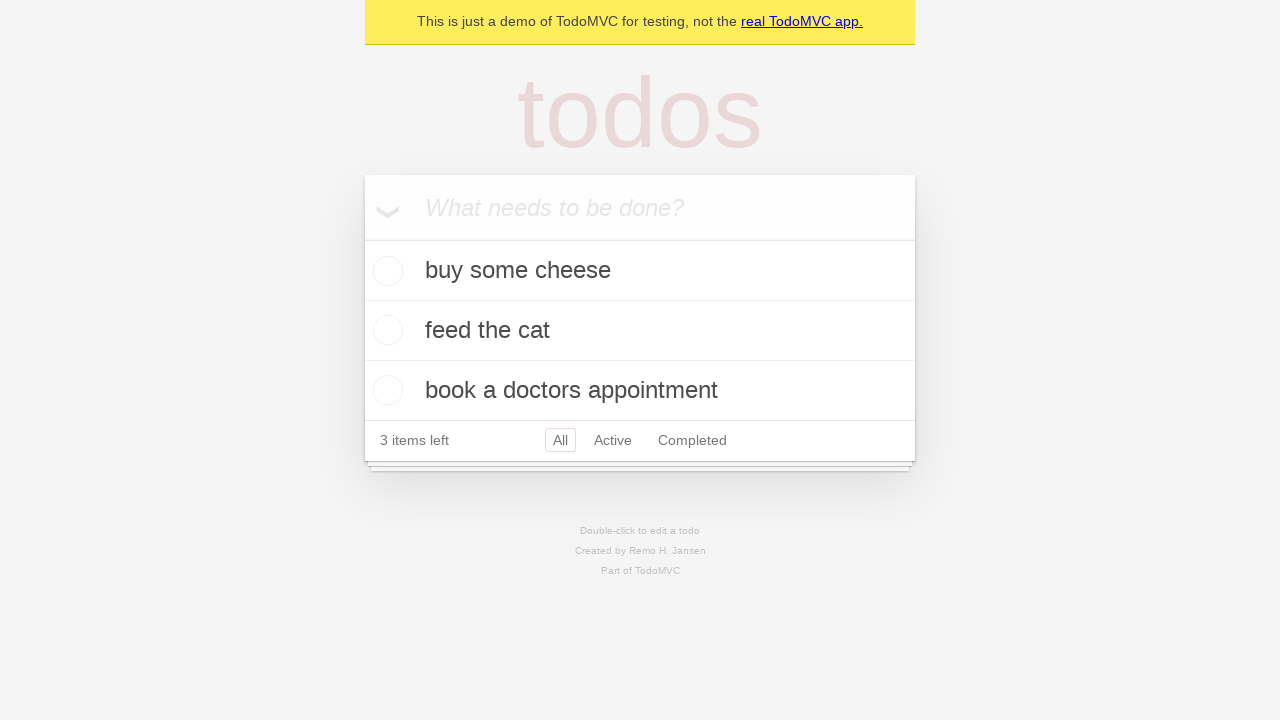